Tests drag and drop functionality by dragging an element from source to target within an iframe

Starting URL: http://jqueryui.com/droppable/#default

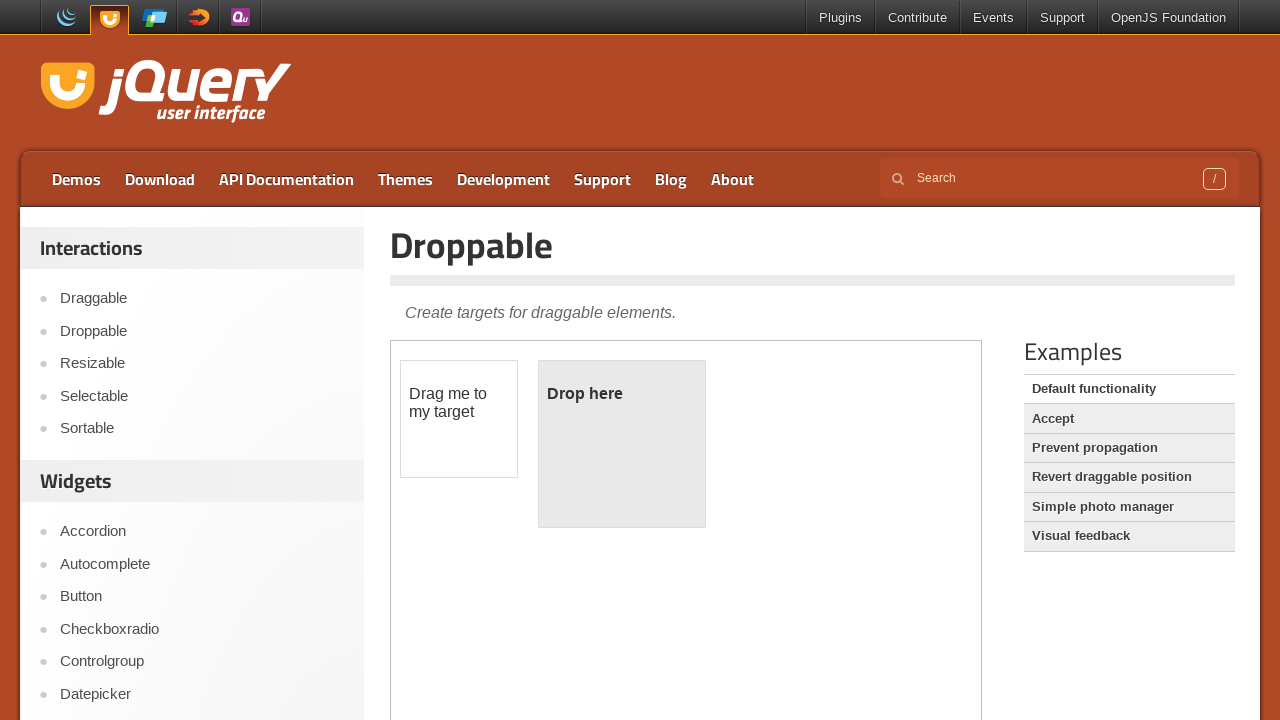

Located iframe containing drag and drop elements
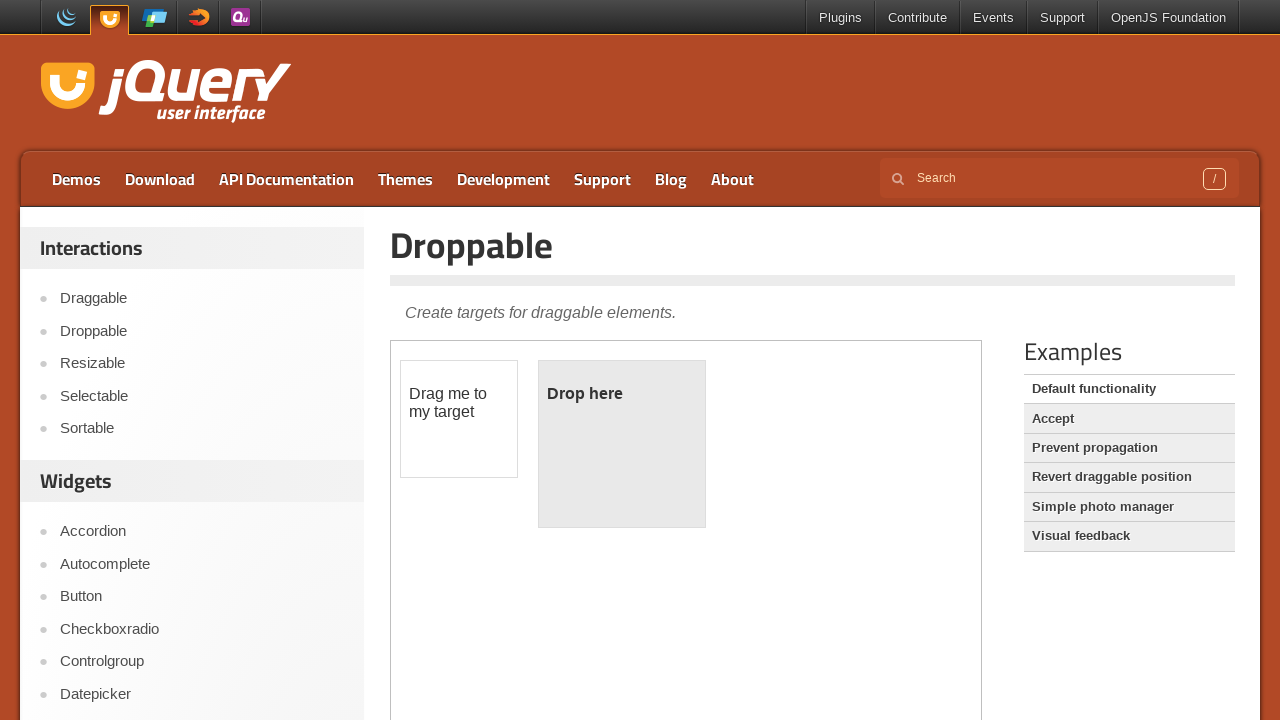

Located draggable element within iframe
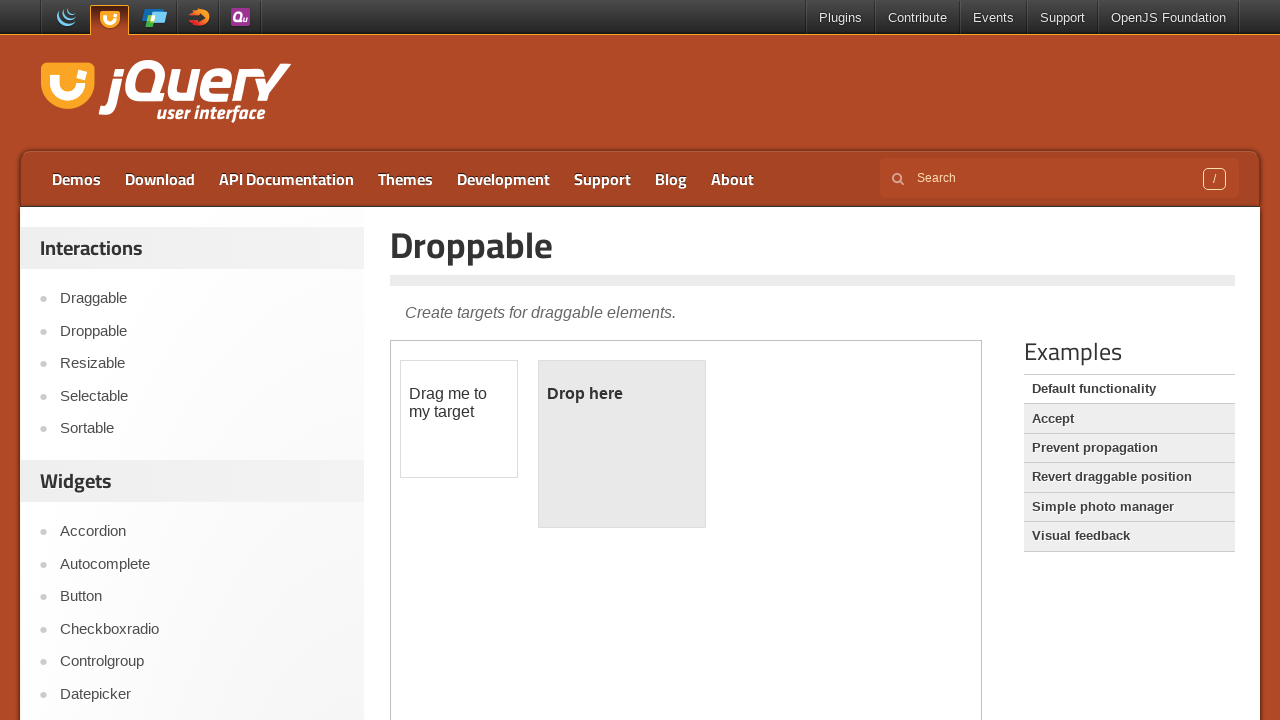

Located droppable target element within iframe
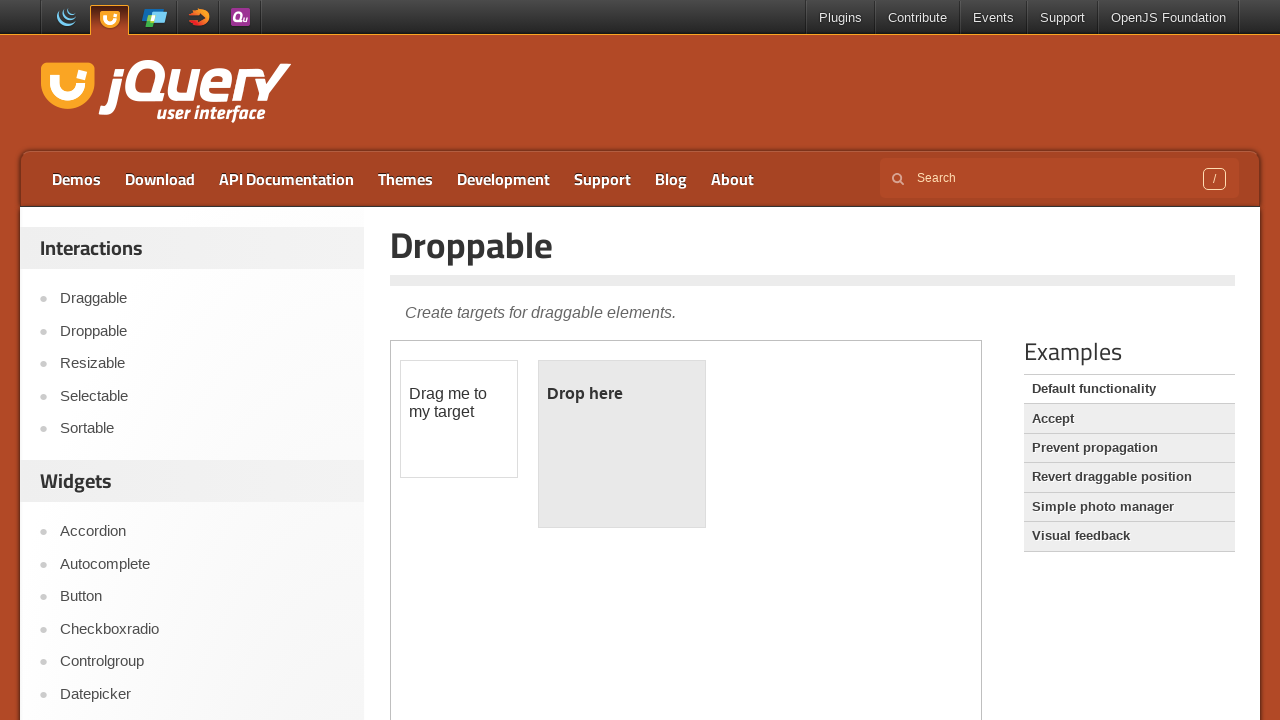

Dragged element from source to target at (622, 444)
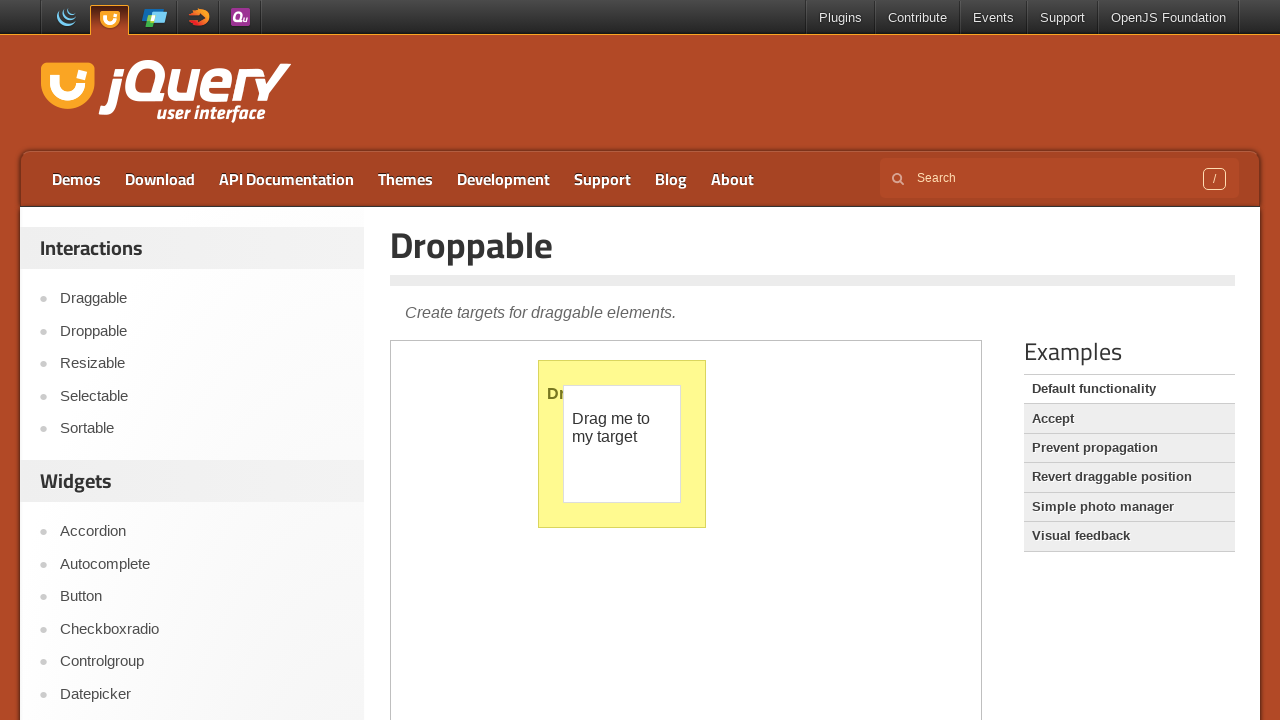

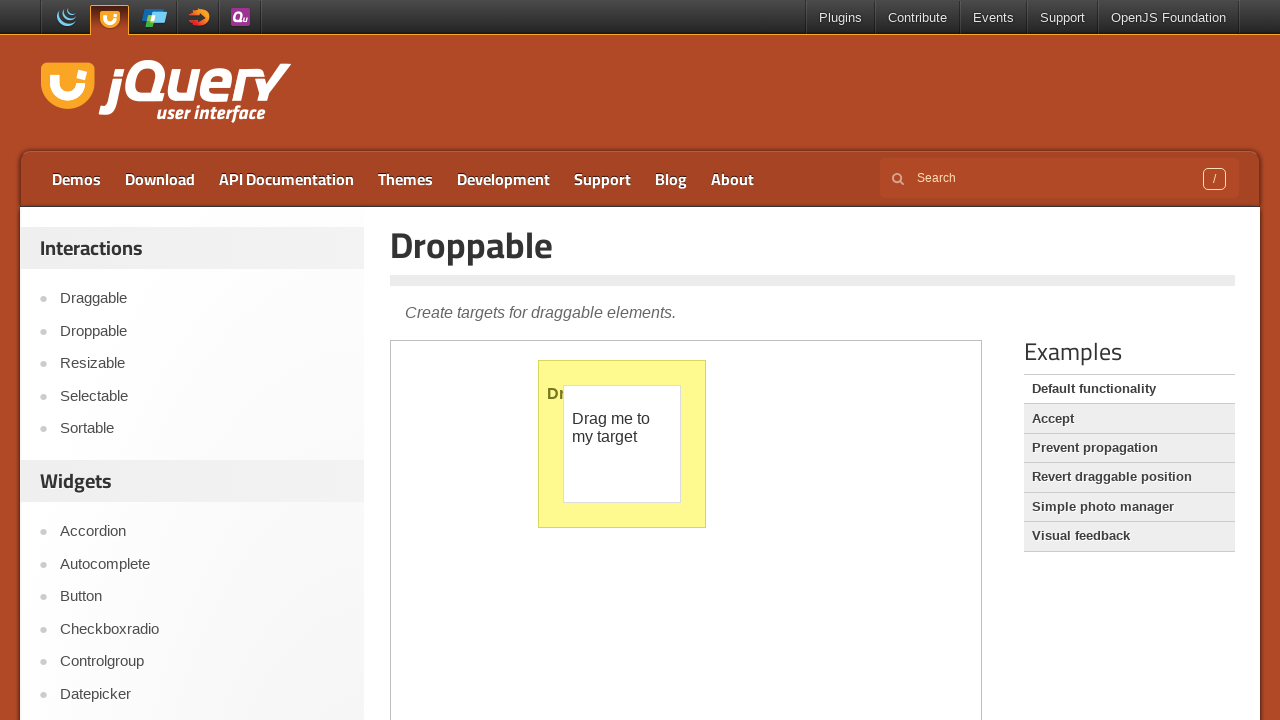